Navigates to FreeCRM website and scrolls to the Backup element on the page

Starting URL: https://www.freecrm.com/

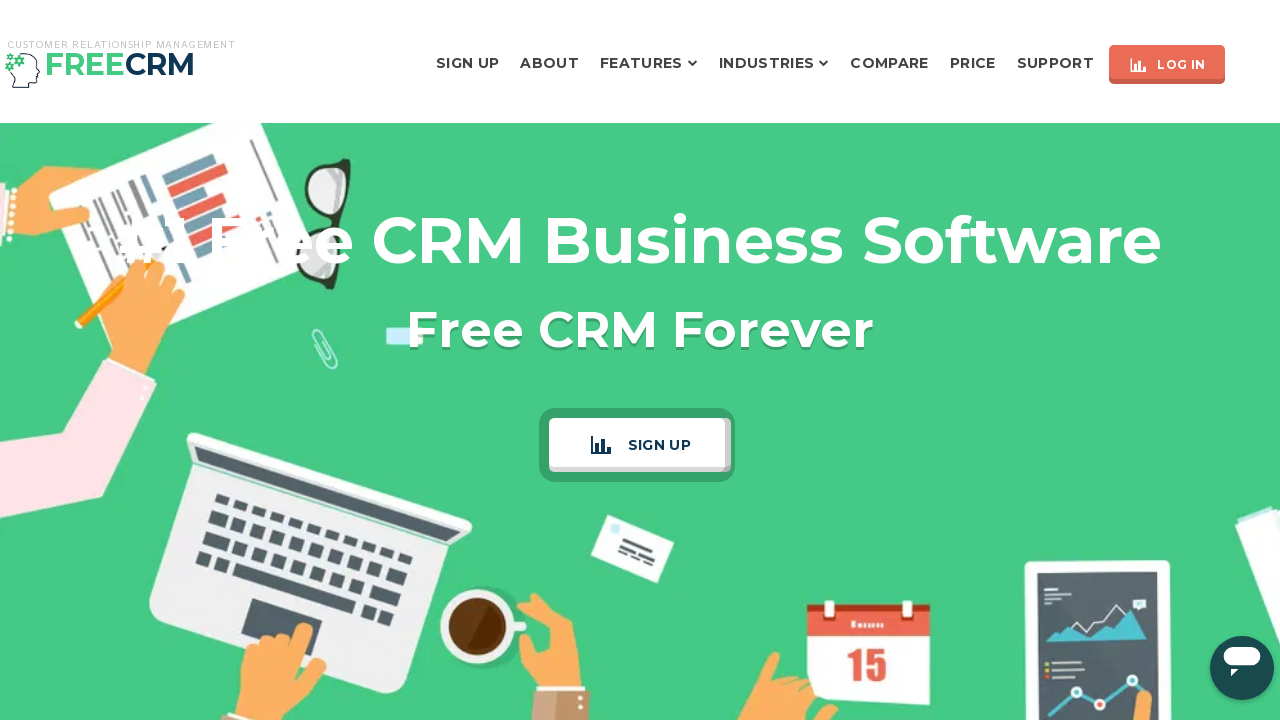

Navigated to FreeCRM website
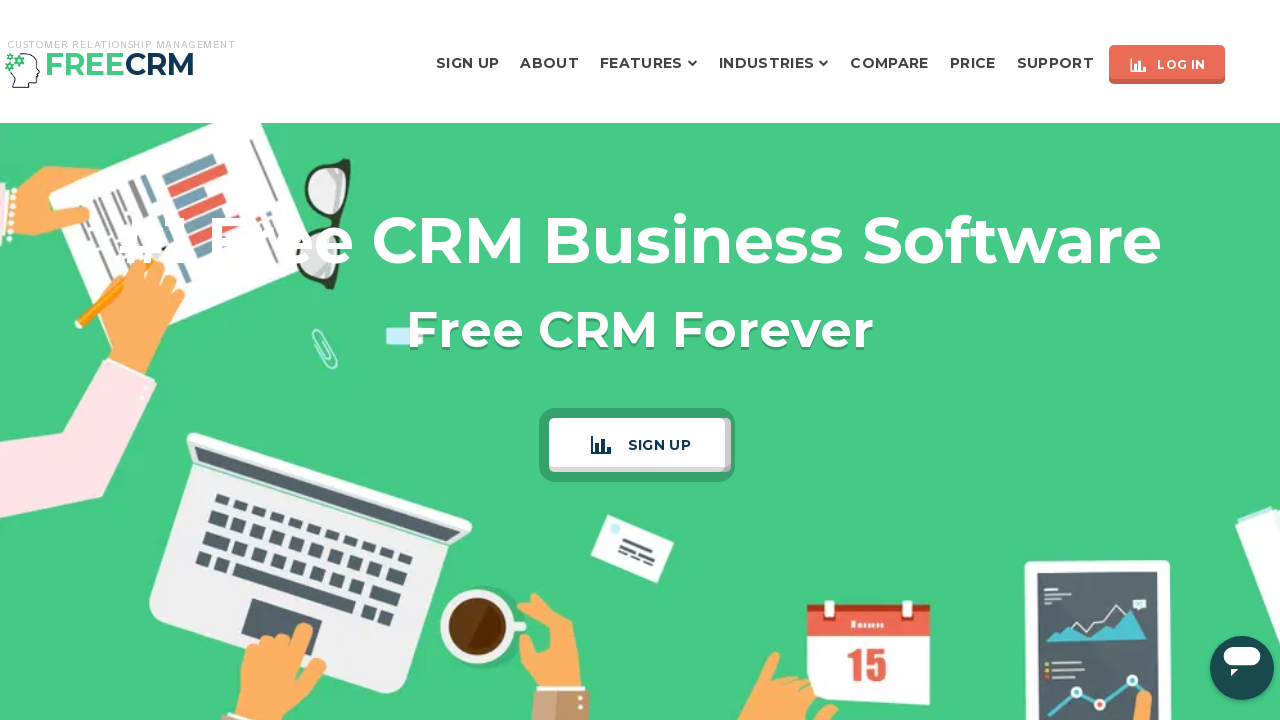

Located Backup element on the page
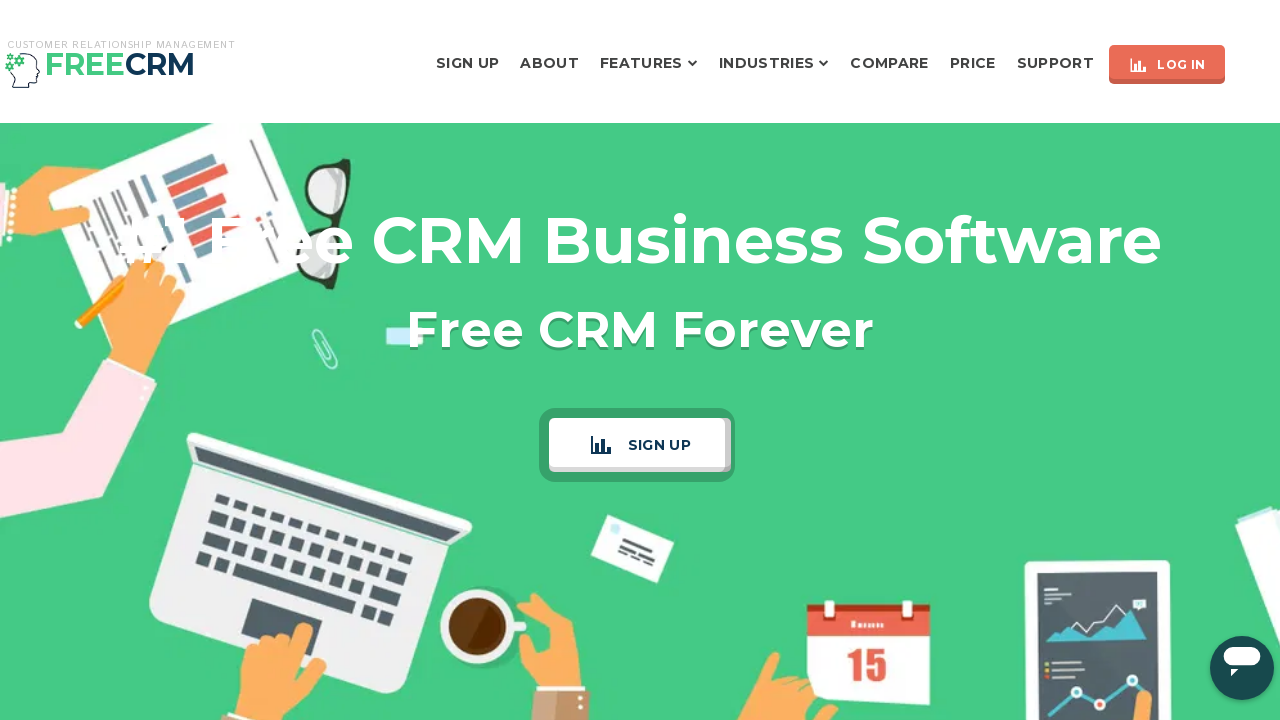

Scrolled to Backup element
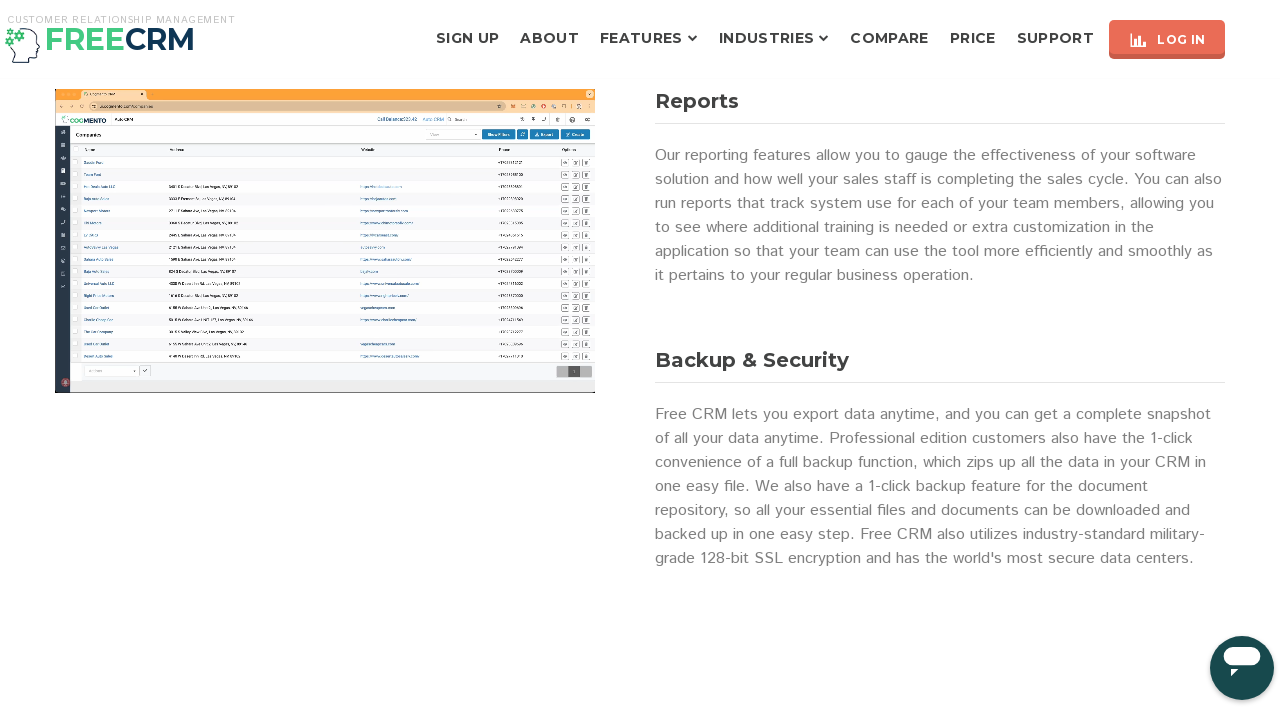

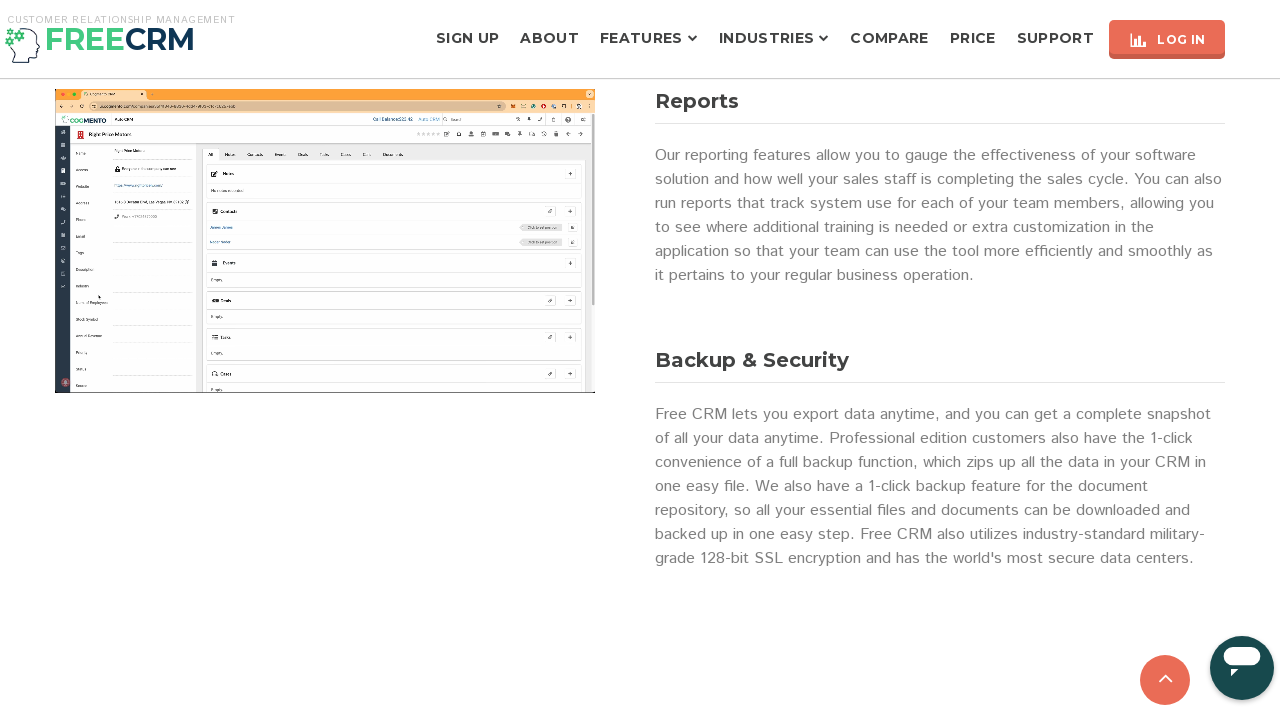